Navigates to W3Schools CSS tutorial page and clicks on a blue-styled link element

Starting URL: https://www.w3schools.com/css/default.asp

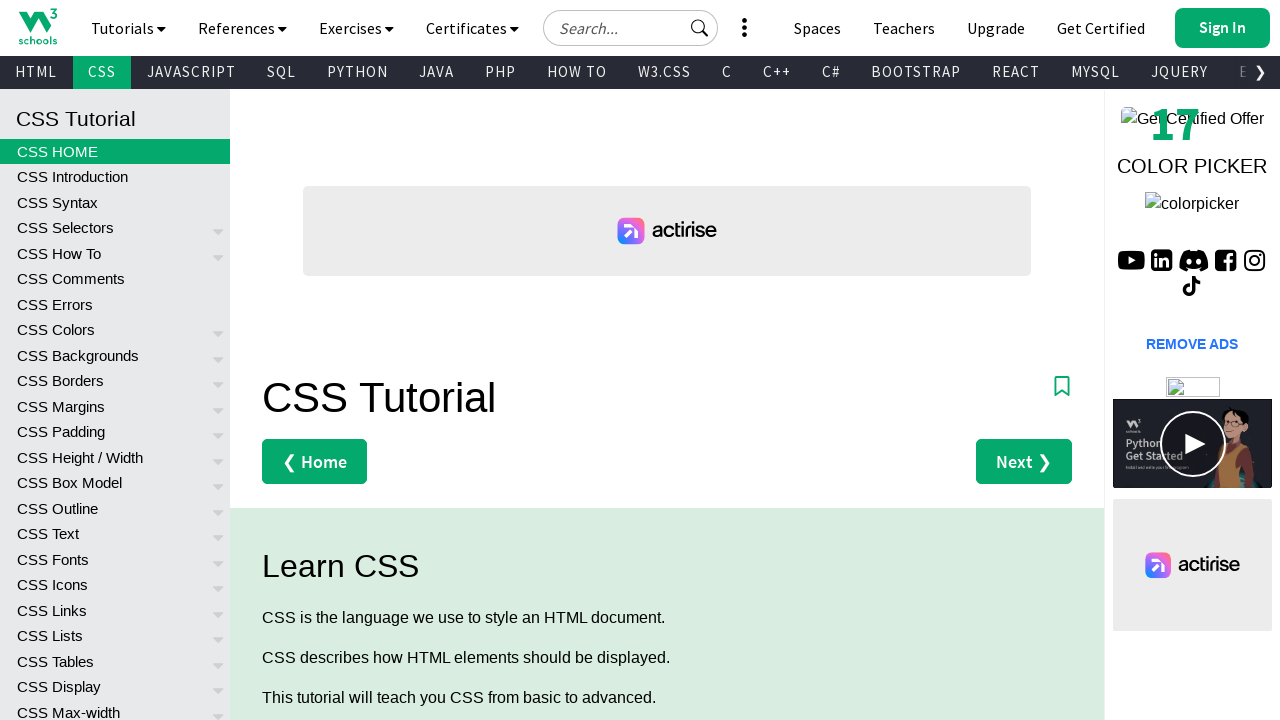

Clicked on the blue-styled link element at (340, 360) on a.w3-blue
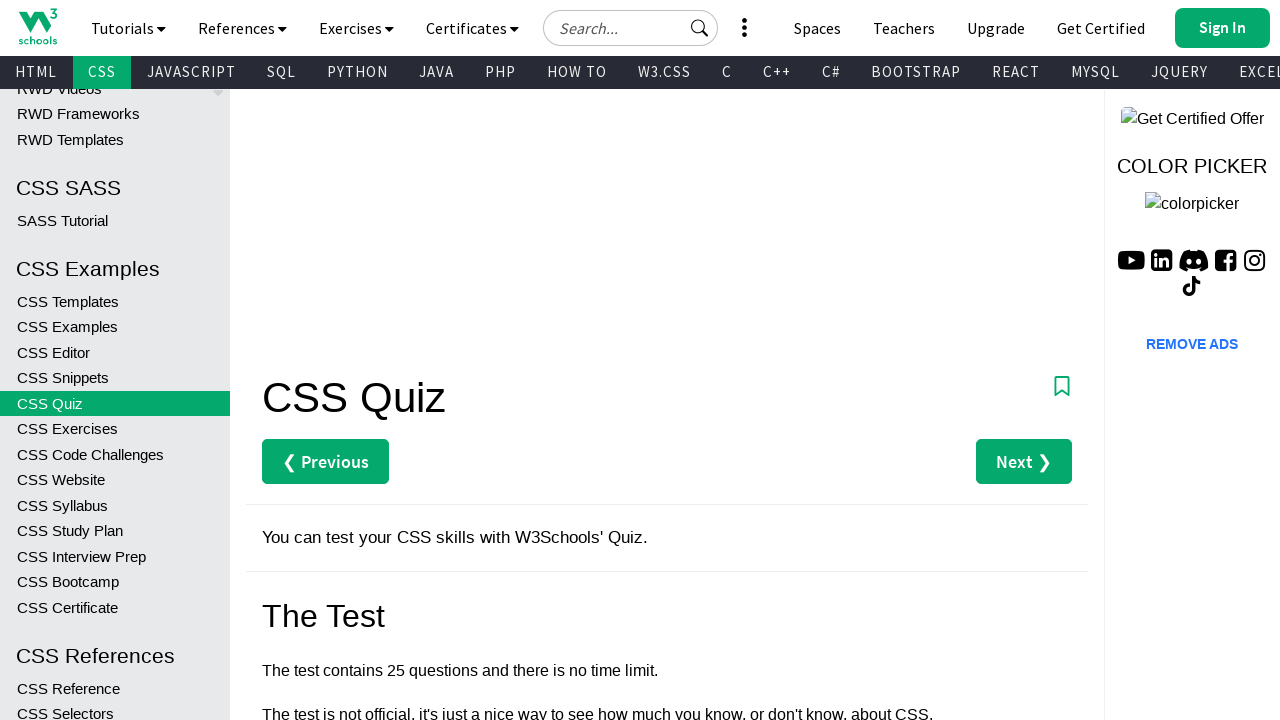

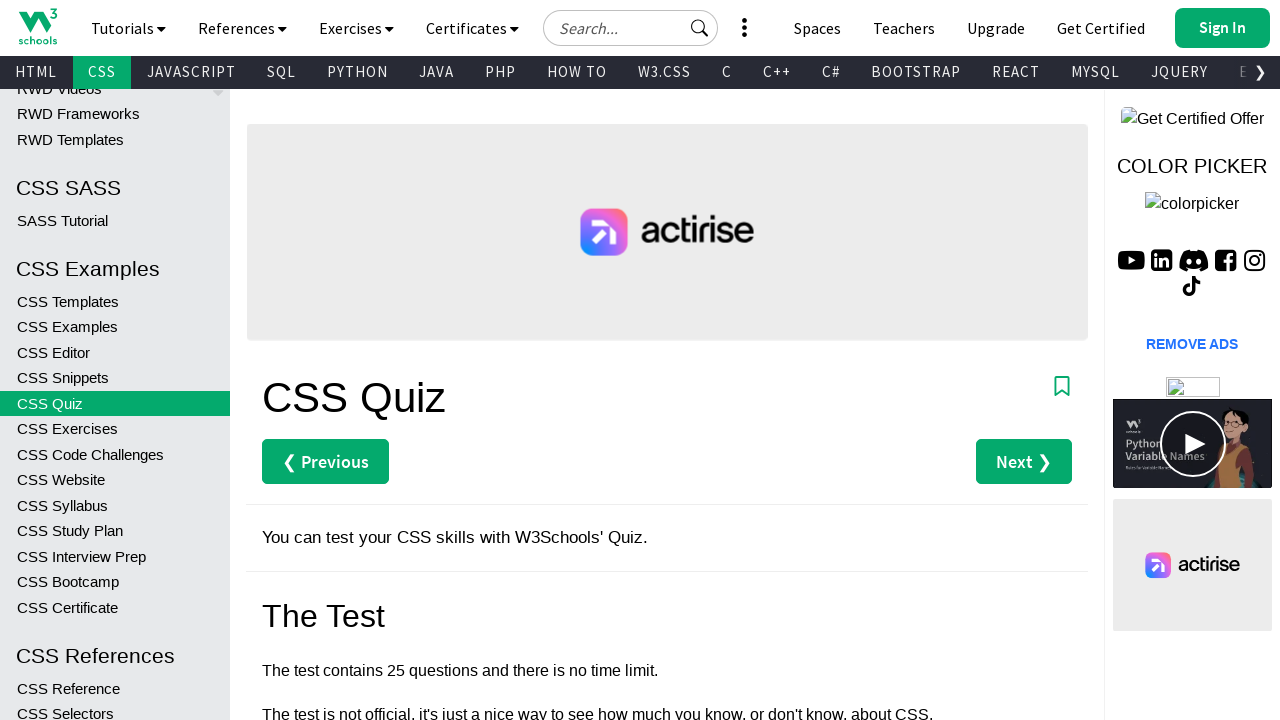